Scrolls to an element and then scrolls further by a given vertical amount (300 pixels)

Starting URL: https://crossbrowsertesting.github.io/selenium_example_page.html

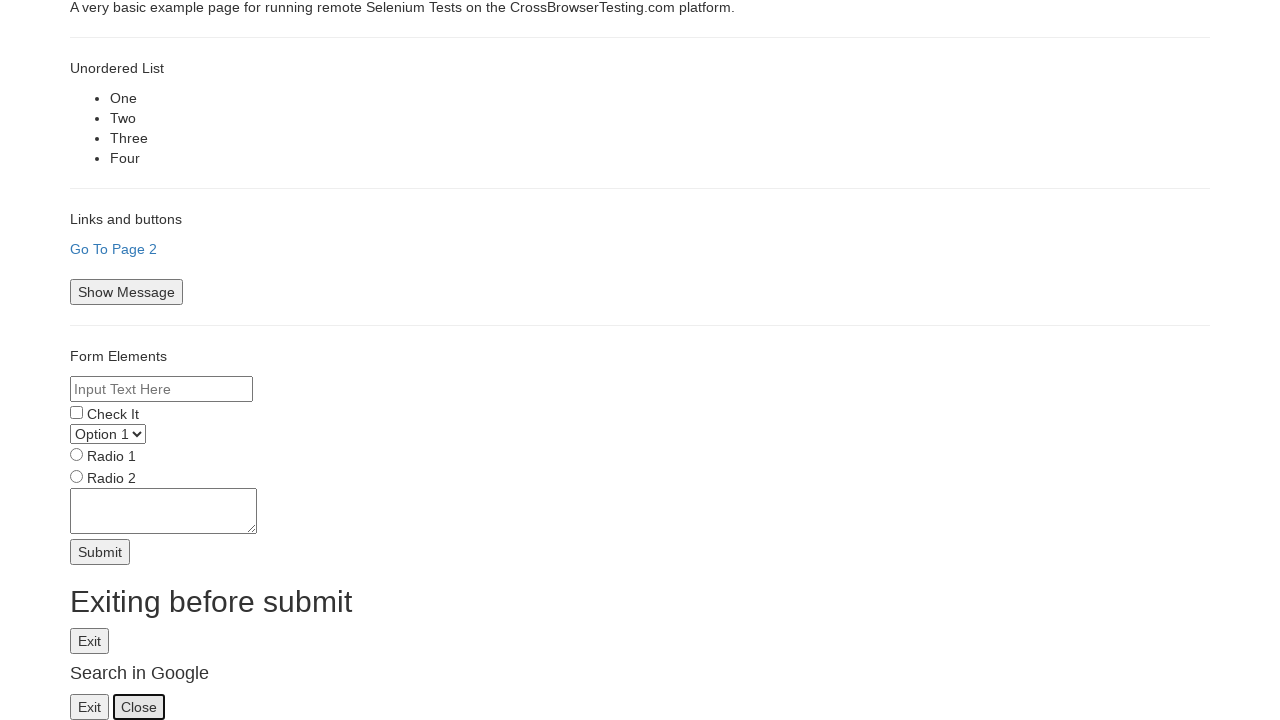

Set viewport size to 500x400 to trigger scrollable content
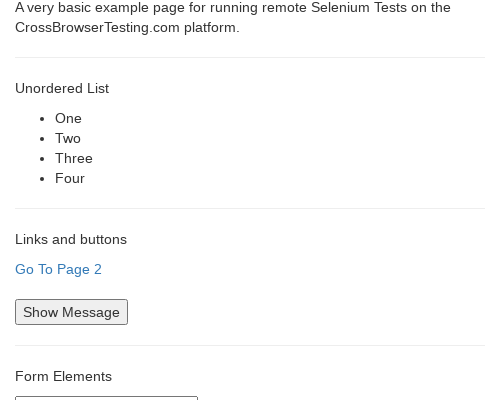

Located 'Go To Page 2' element
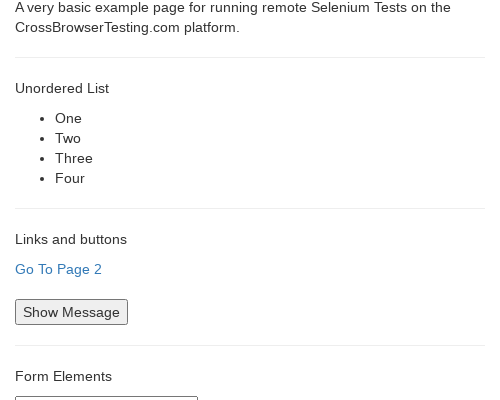

Scrolled 'Go To Page 2' element into view
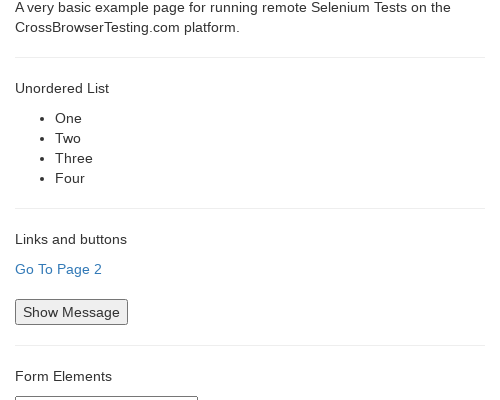

Scrolled further by 300 pixels vertically using mouse wheel
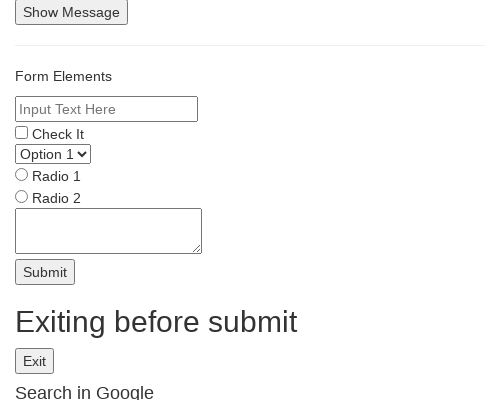

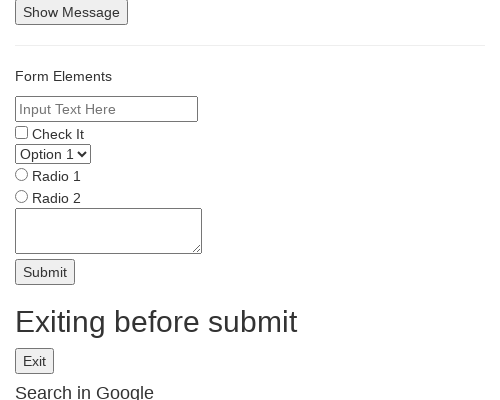